Tests JavaScript alerts, confirms, and prompts by clicking buttons and handling dialogs

Starting URL: https://the-internet.herokuapp.com/javascript_alerts

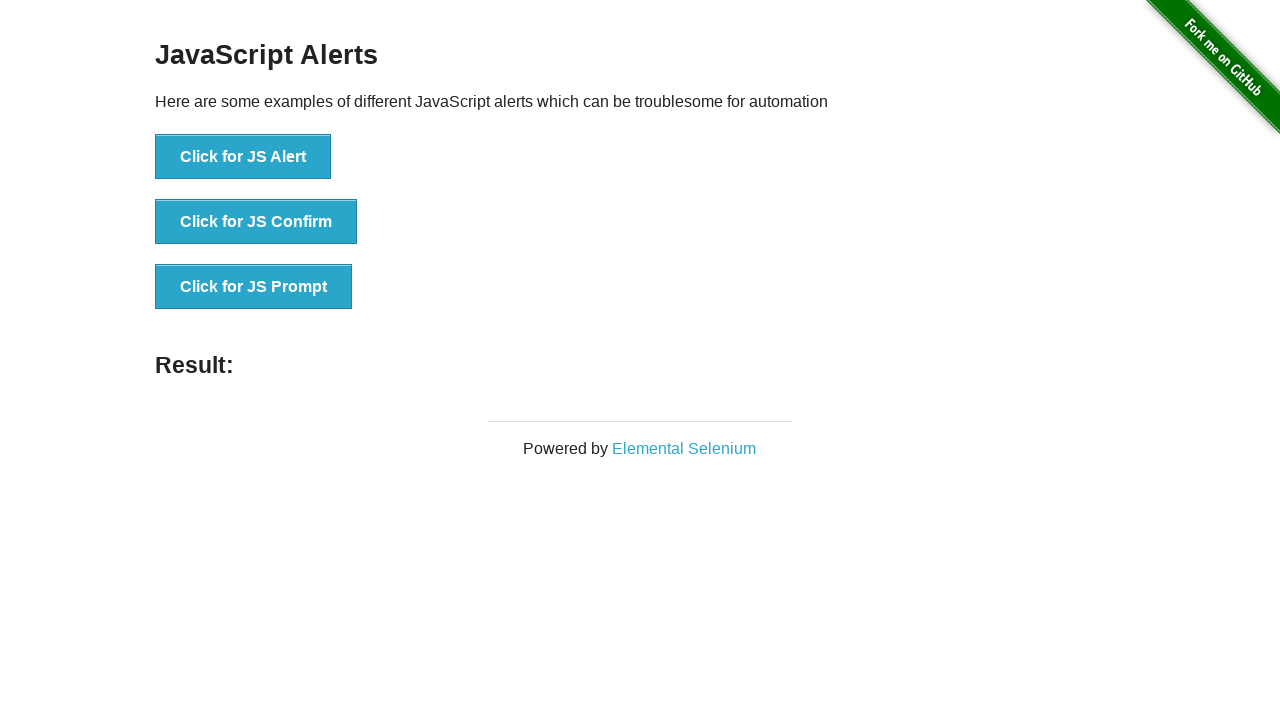

Set up dialog handler to accept all alerts
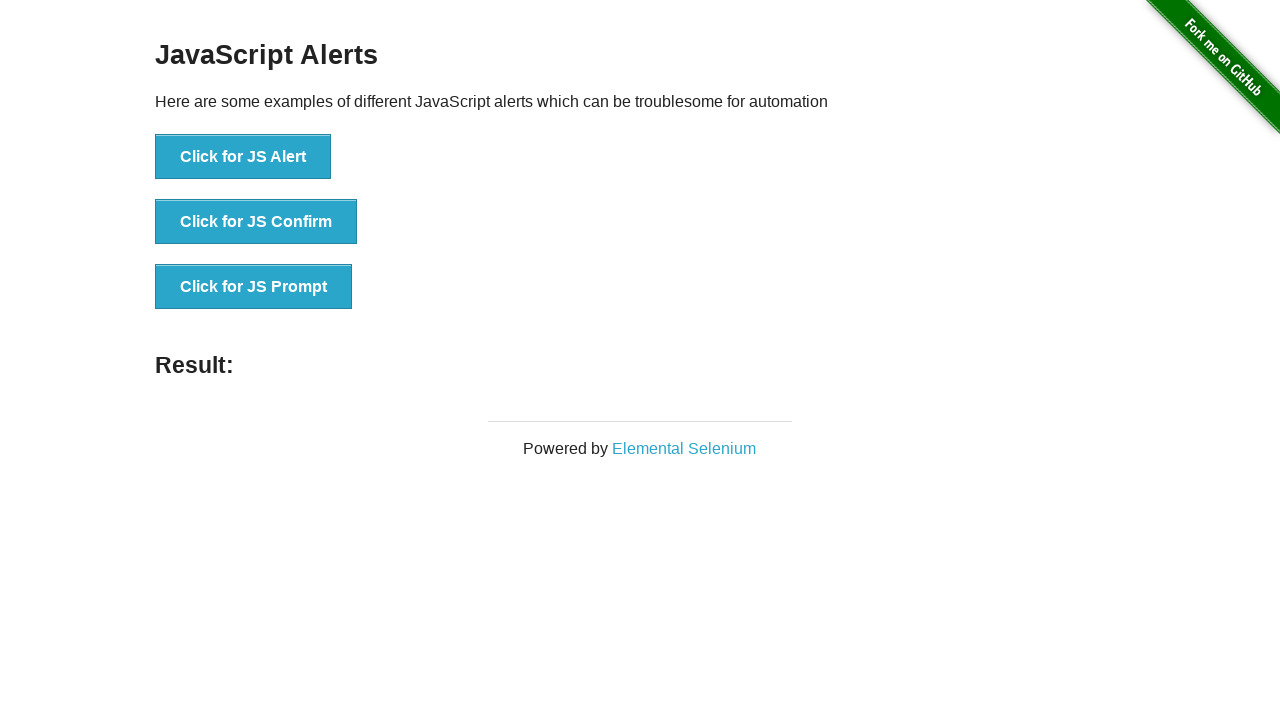

Clicked JavaScript alert button at (243, 157) on xpath=//button[@onclick='jsAlert()']
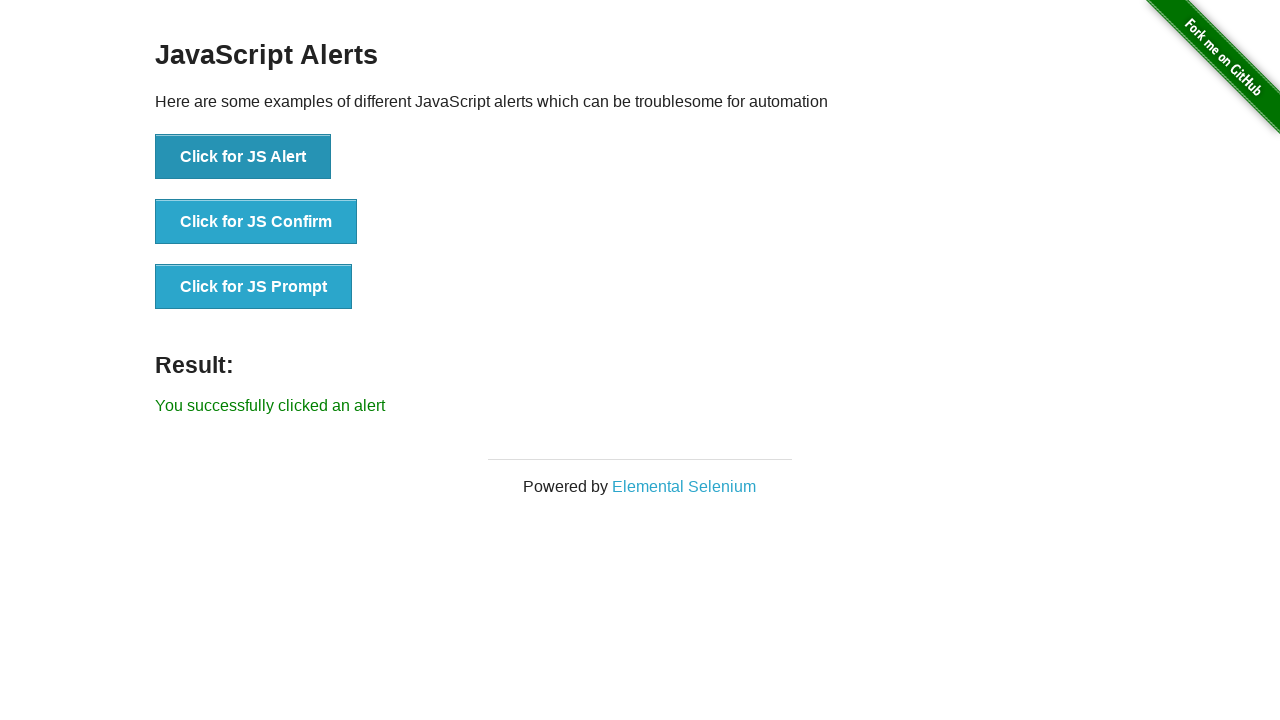

Clicked JavaScript confirm button at (256, 222) on xpath=//button[@onclick='jsConfirm()']
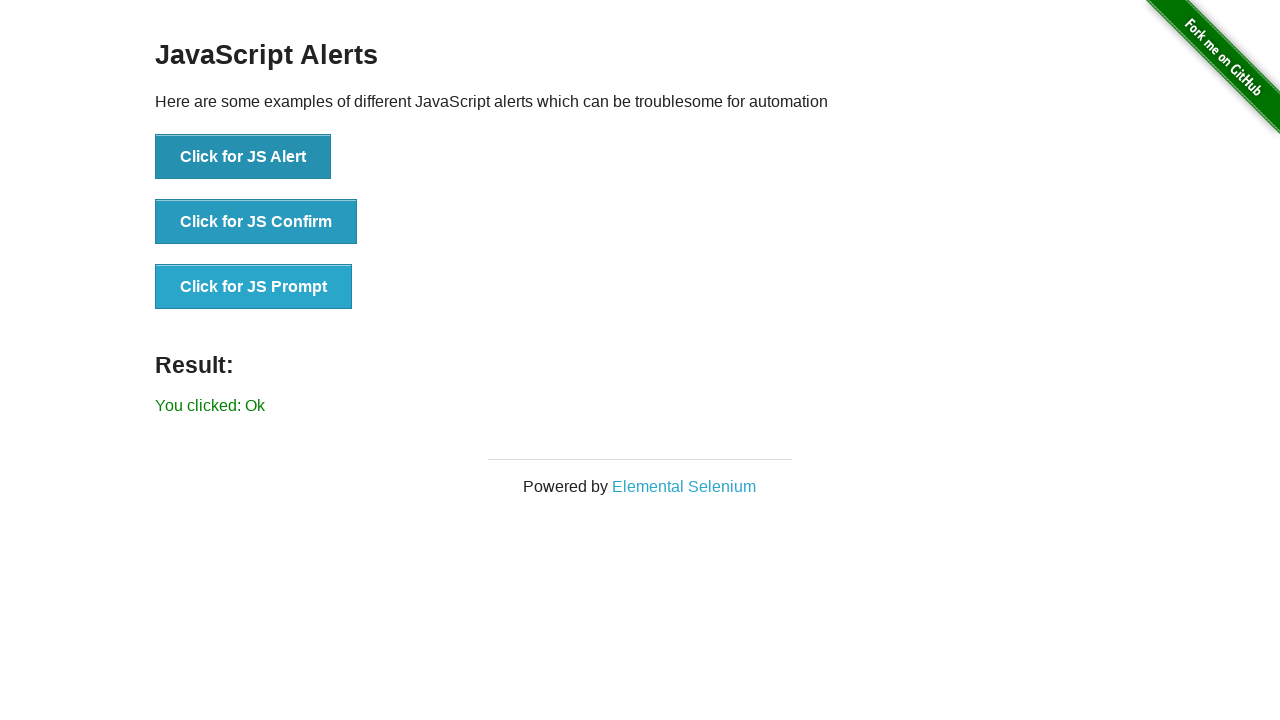

Set up dialog handler to accept prompt with 'ok' input
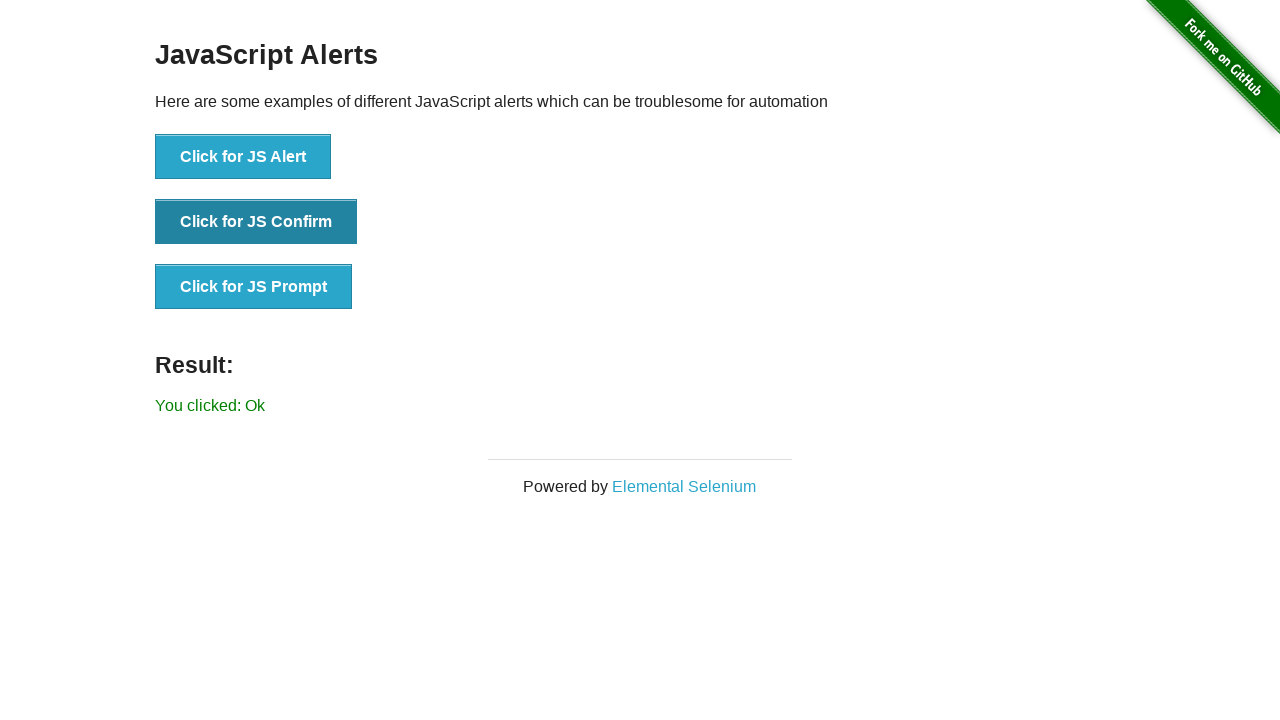

Clicked JavaScript prompt button at (254, 287) on xpath=//button[@onclick='jsPrompt()']
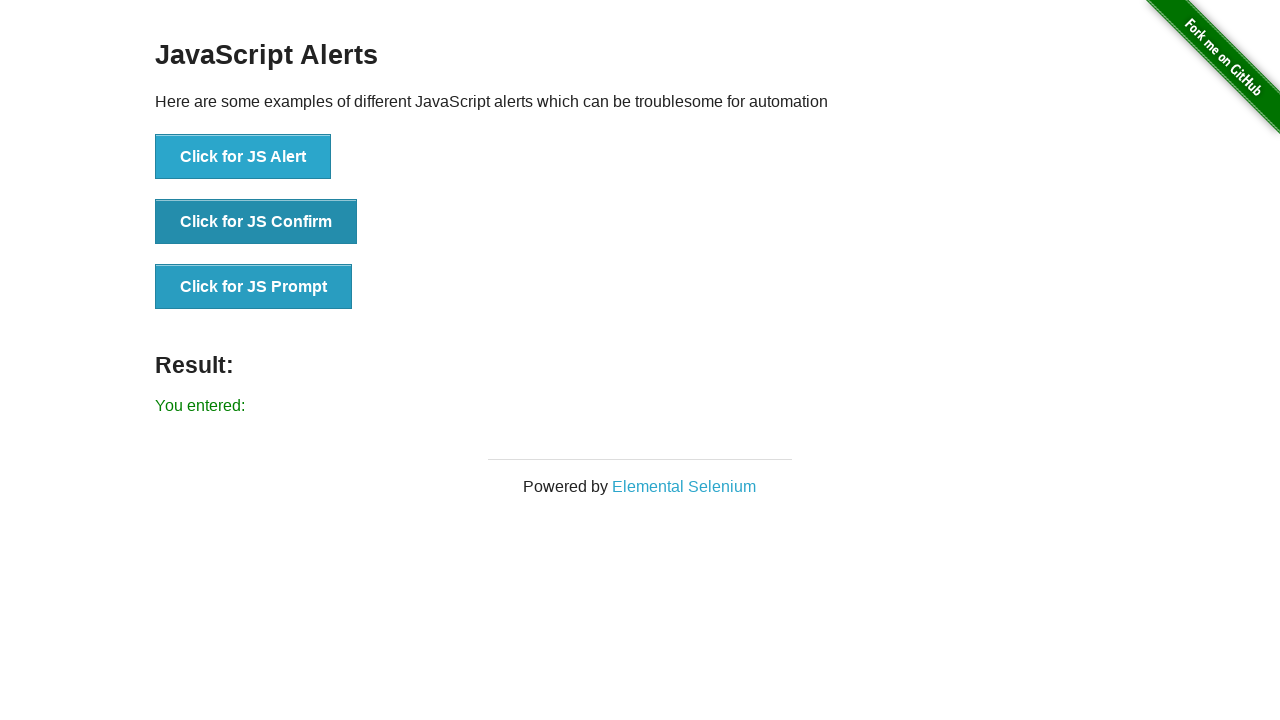

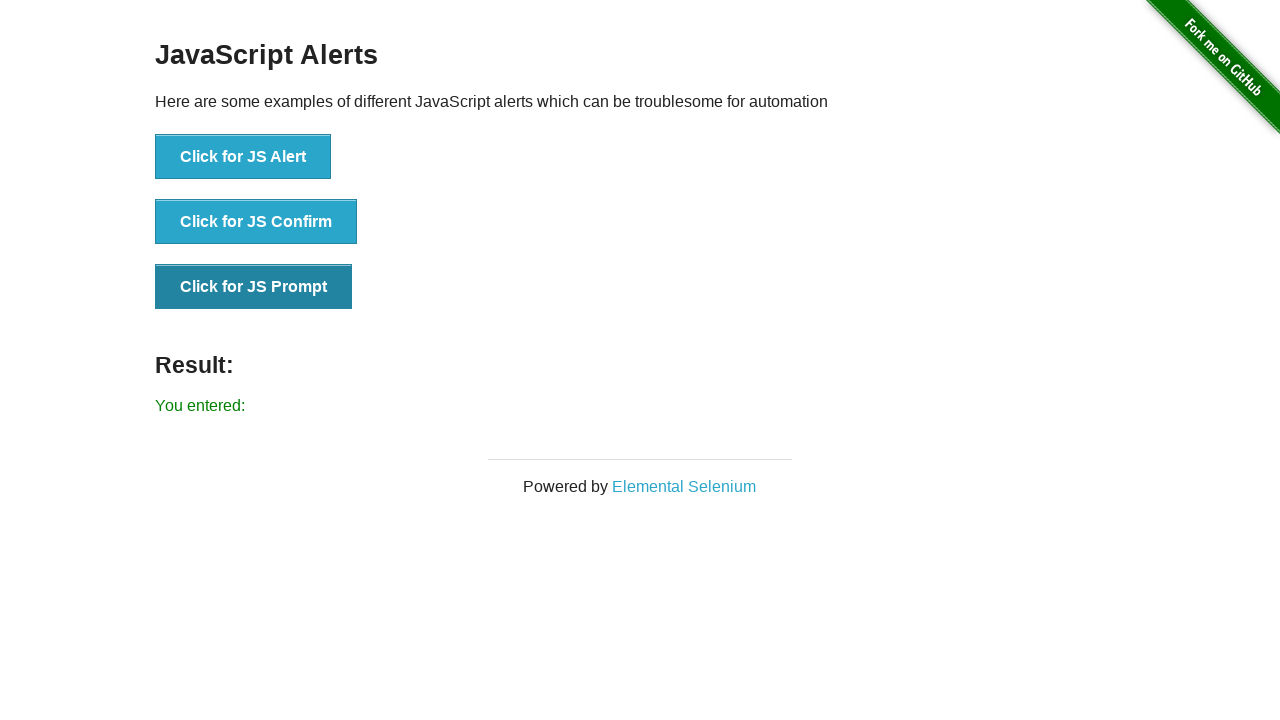